Tests dynamic loading functionality by clicking a Start button and waiting for the result text to become visible

Starting URL: https://automationfc.github.io/dynamic-loading/

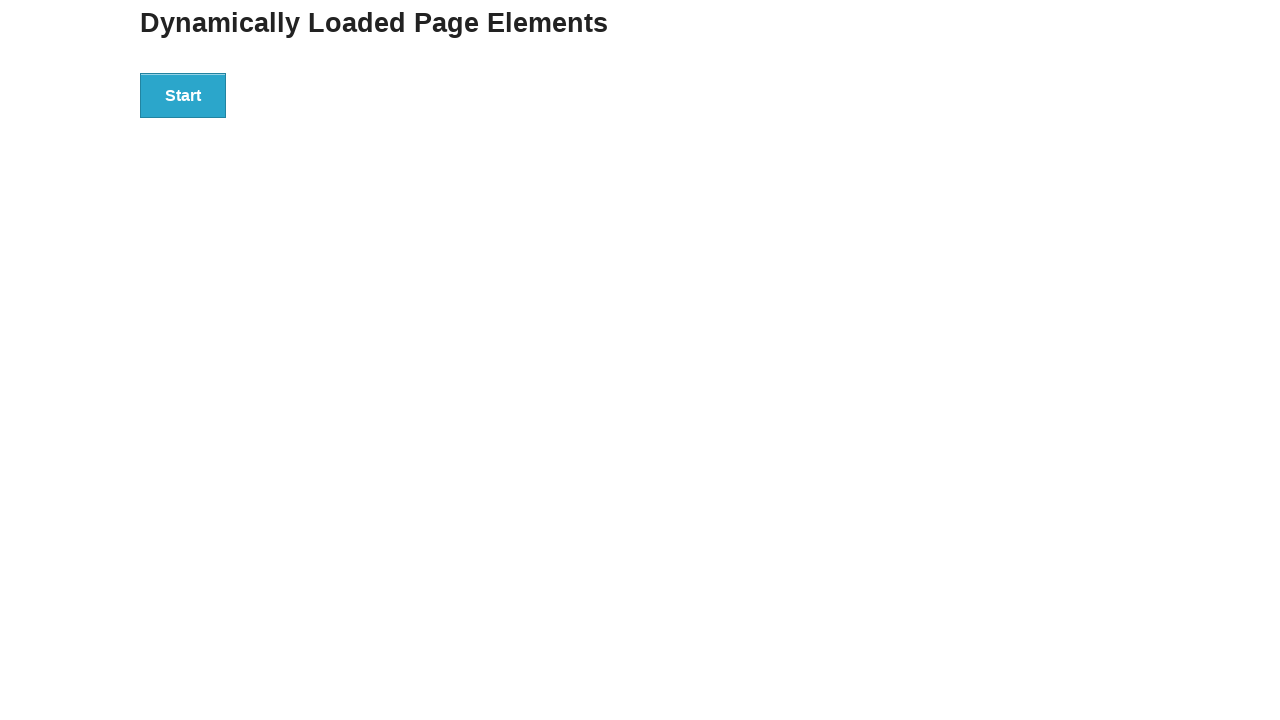

Clicked Start button to initiate dynamic loading at (183, 95) on div#start>button
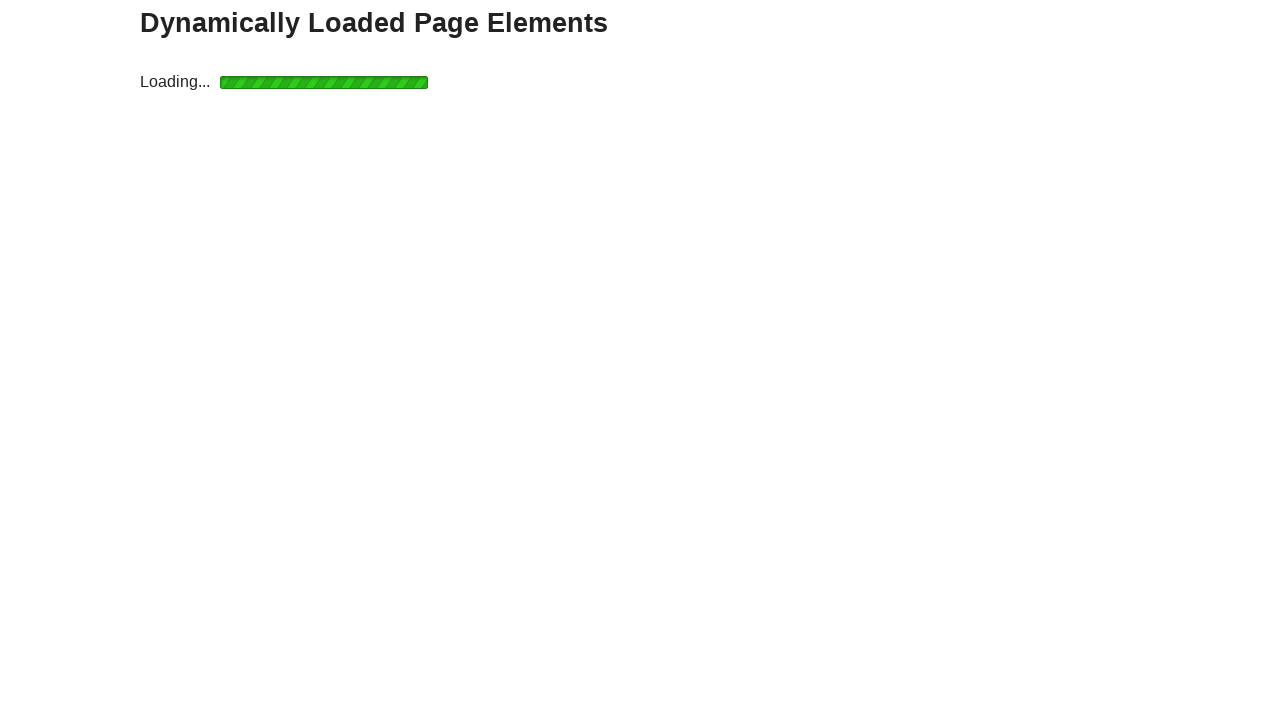

Result text became visible after dynamic loading completed
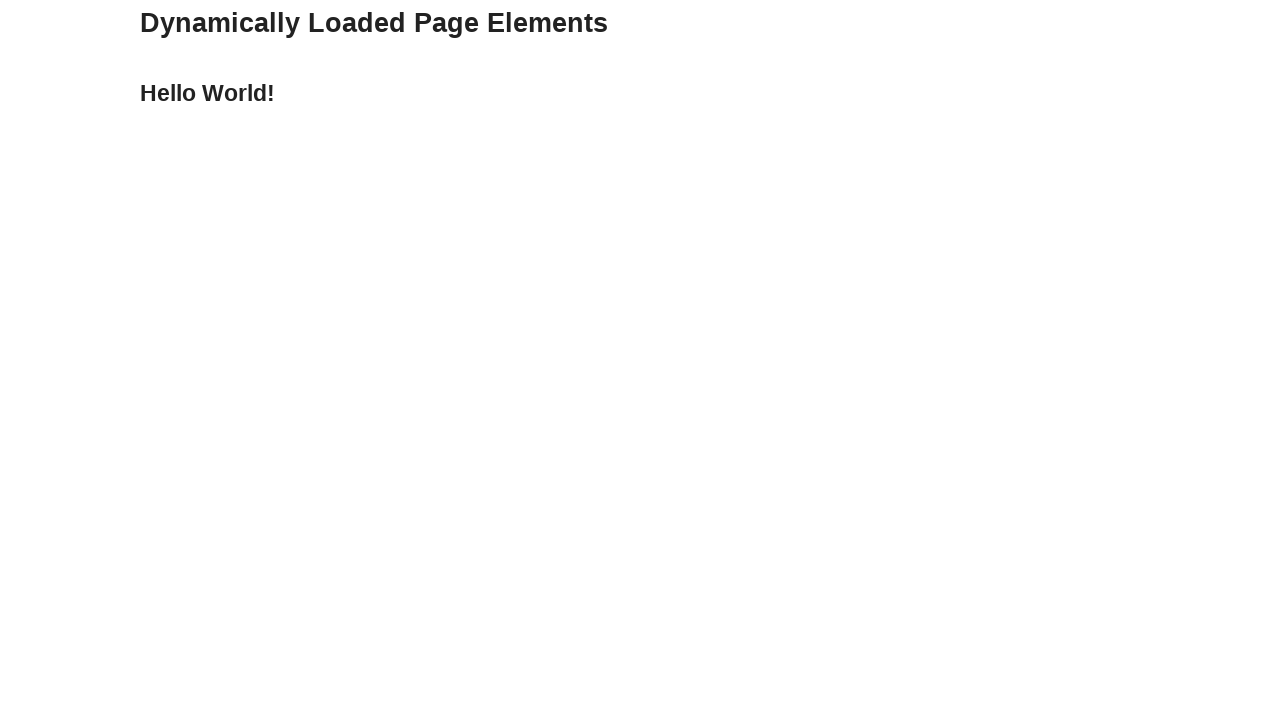

Verified result text matches 'Hello World!'
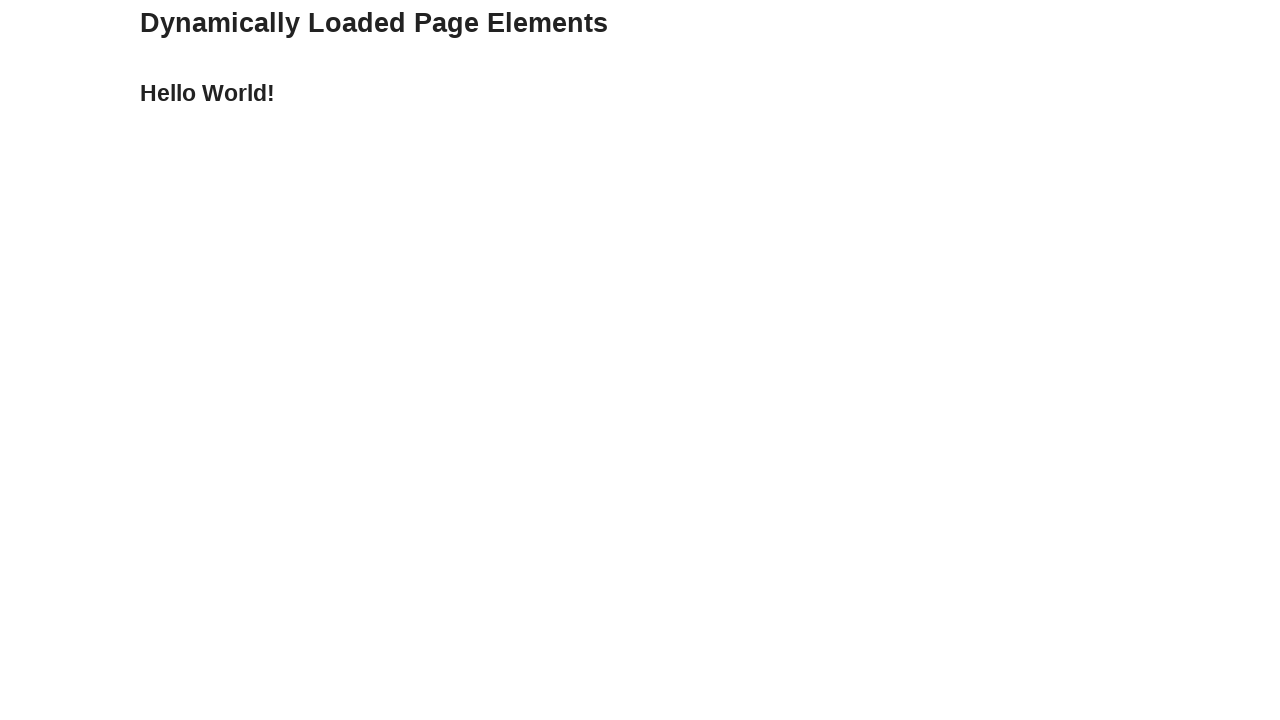

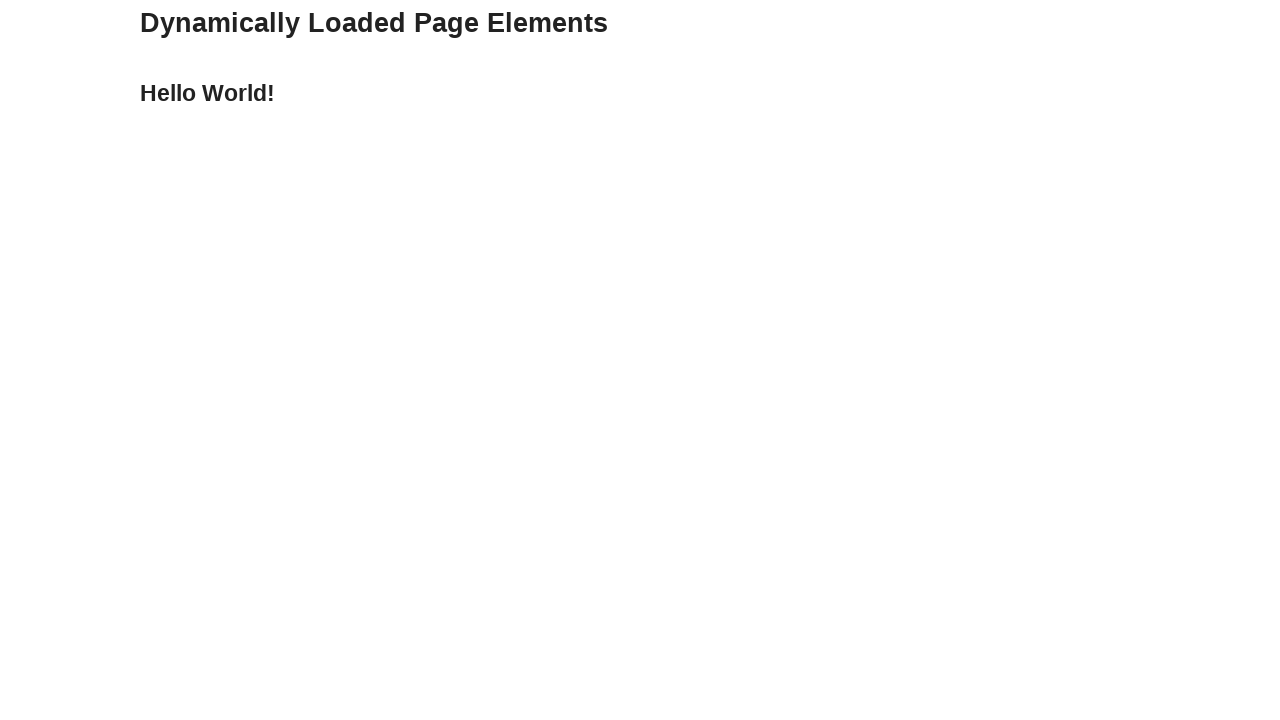